Tests handling of a confirmation alert by dismissing (canceling) it

Starting URL: https://demoqa.com/alerts

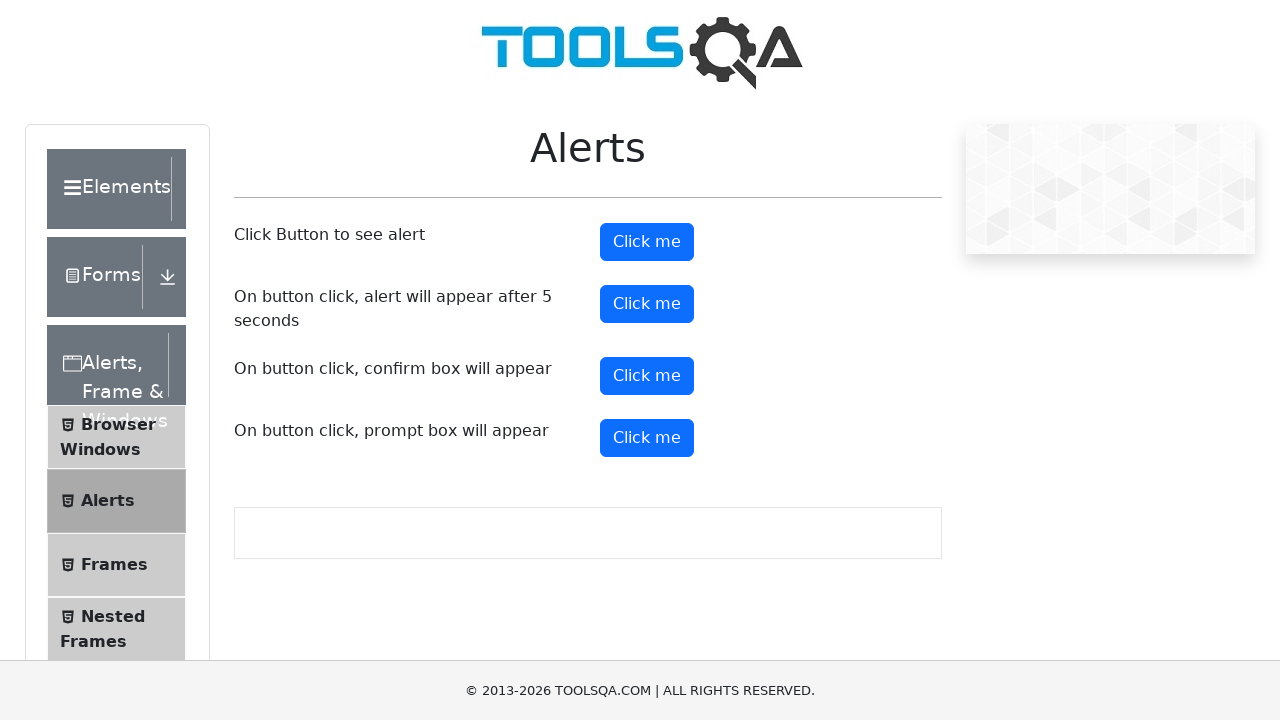

Set up dialog handler to dismiss confirmation alerts
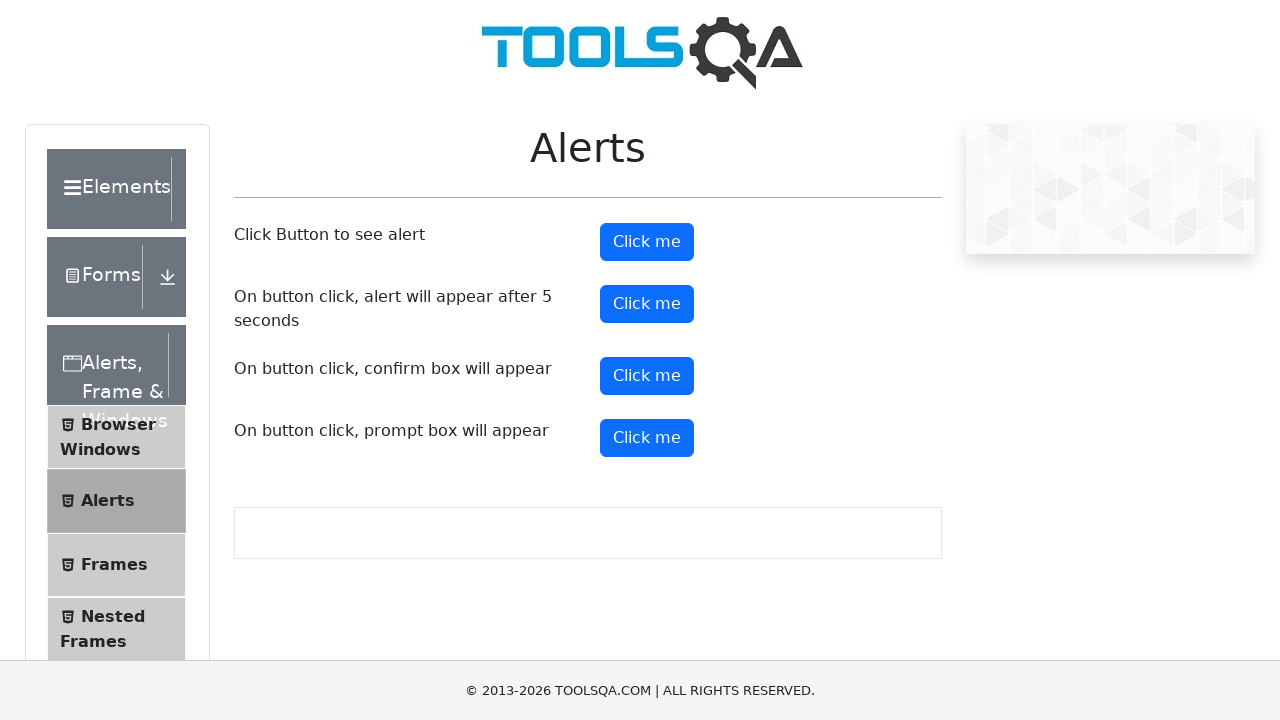

Clicked the confirm button to trigger confirmation alert at (647, 376) on #confirmButton
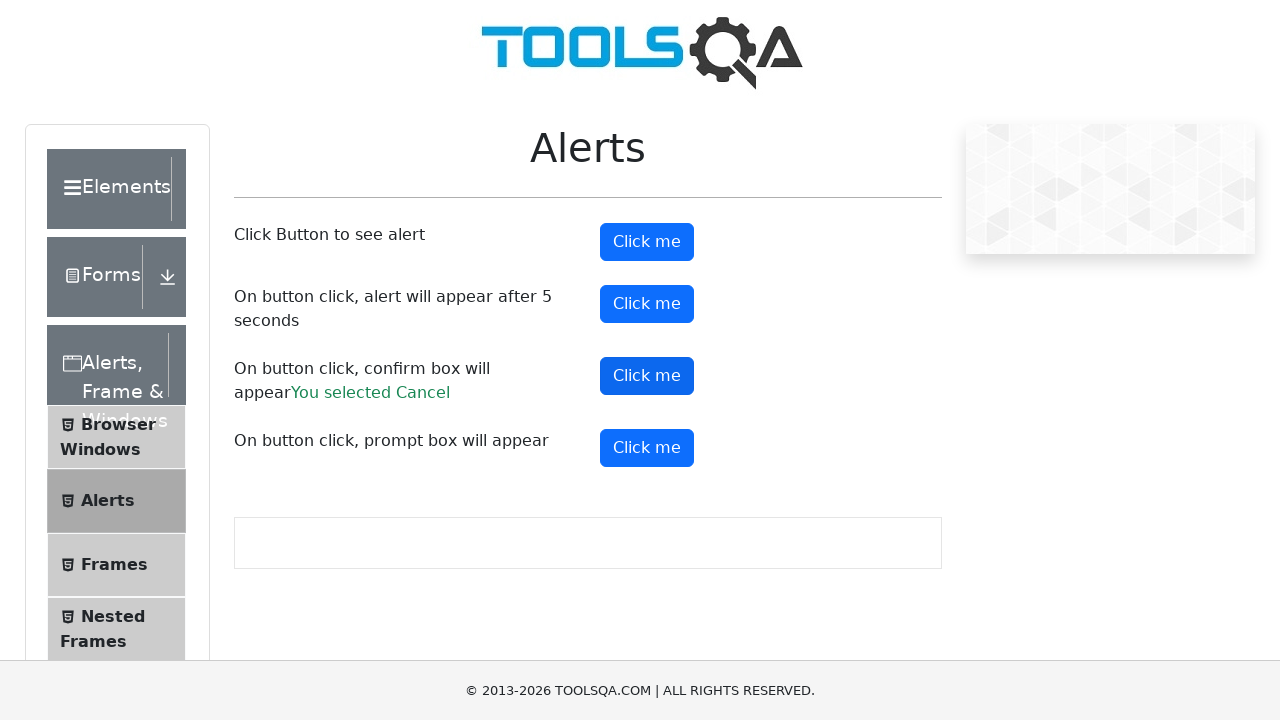

Waited for confirmation alert to be dismissed
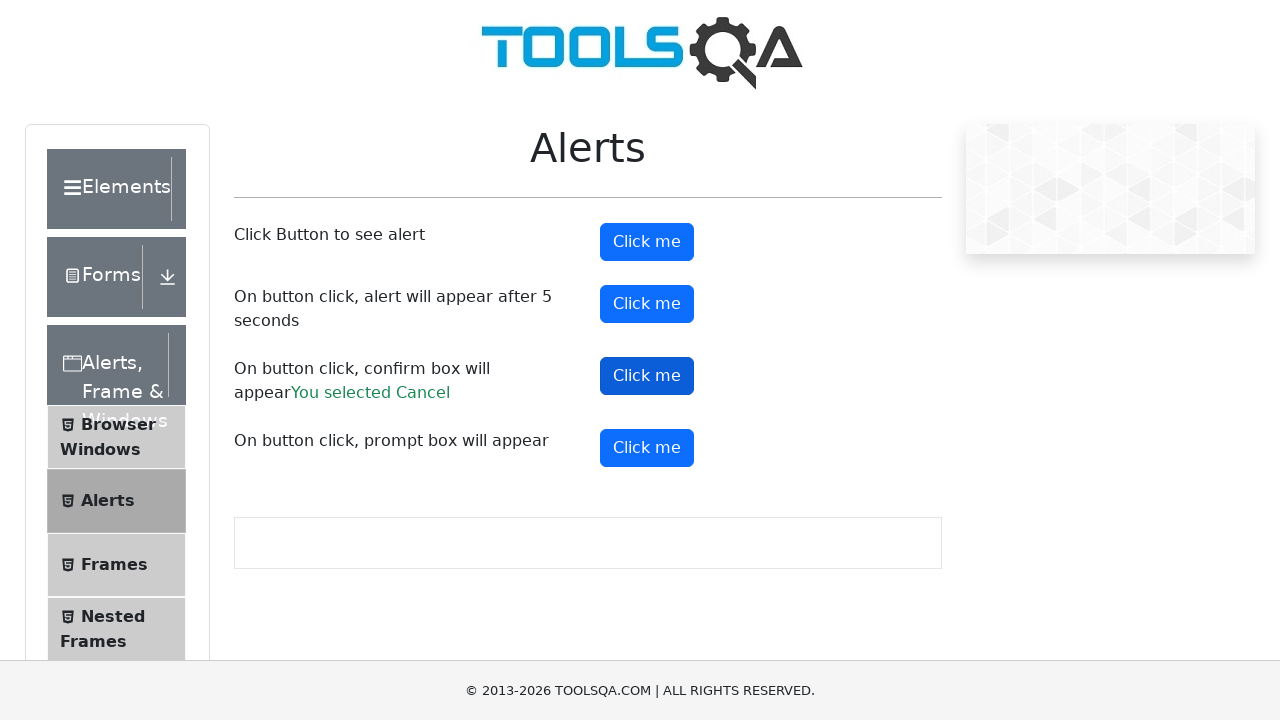

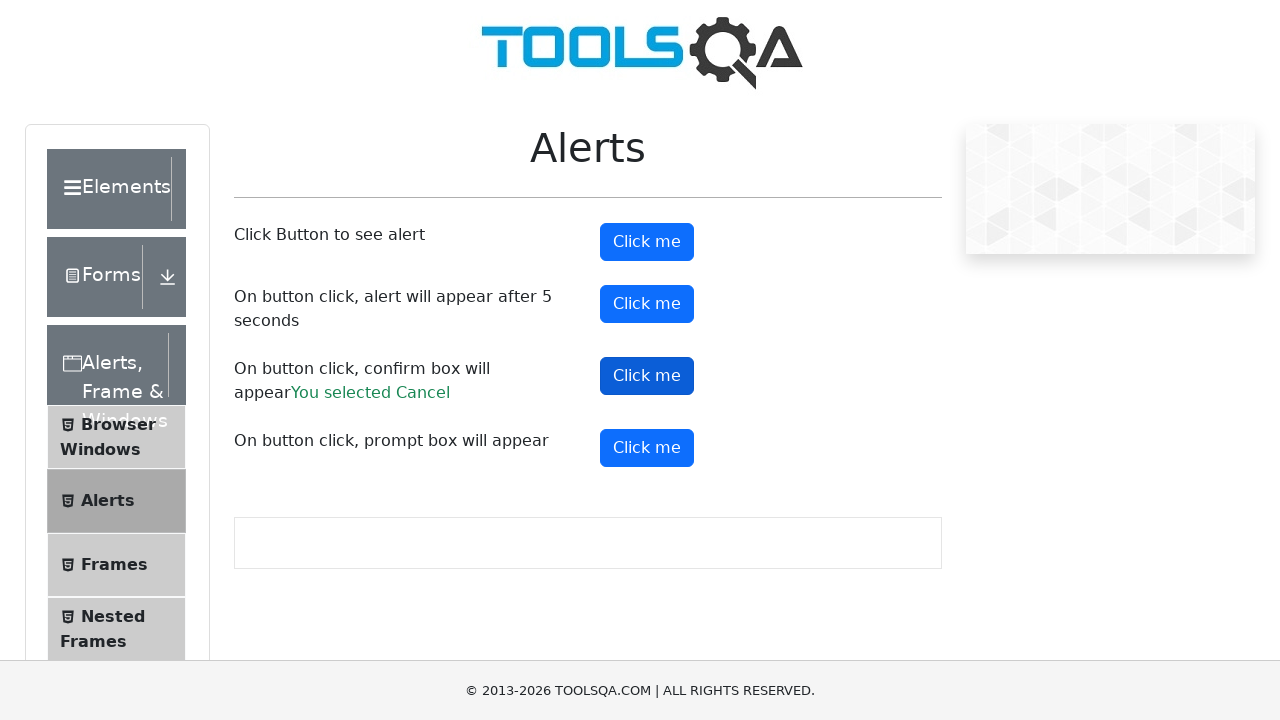